Tests clearing the complete state of all items by checking and unchecking the toggle-all

Starting URL: https://demo.playwright.dev/todomvc

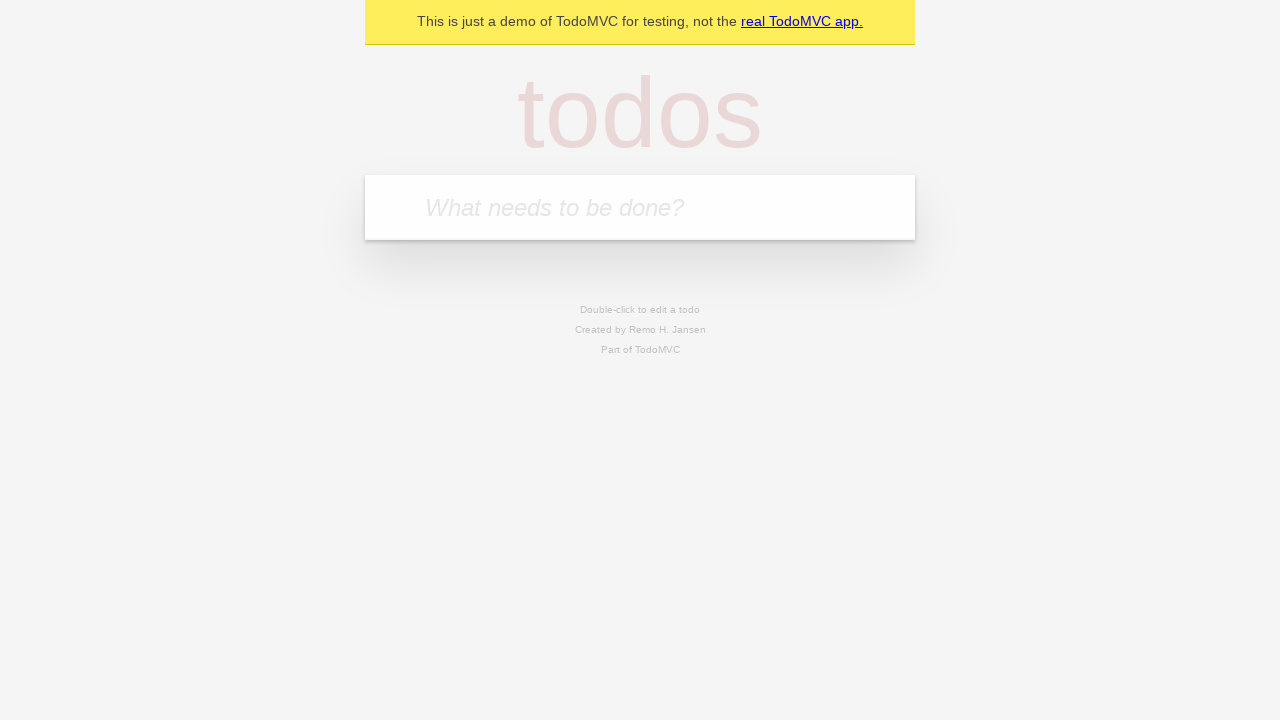

Filled input field with first todo item 'buy some cheese' on internal:attr=[placeholder="What needs to be done?"i]
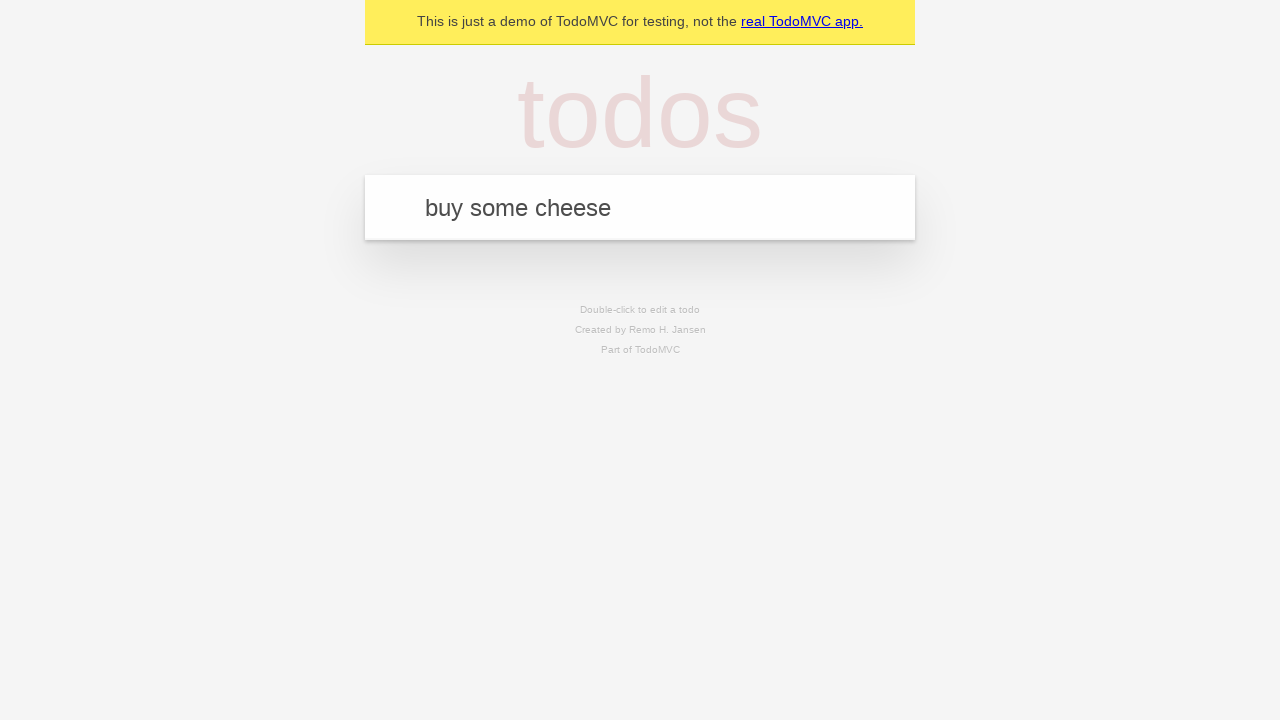

Pressed Enter to add first todo item on internal:attr=[placeholder="What needs to be done?"i]
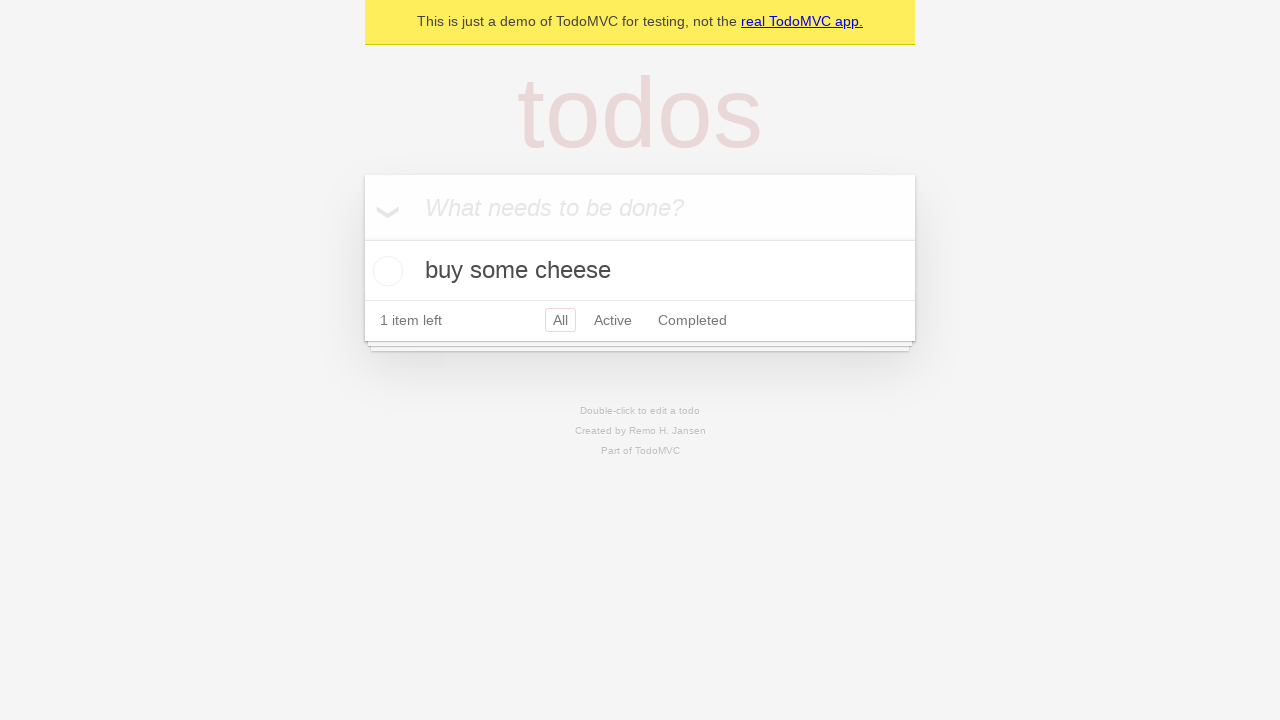

Filled input field with second todo item 'feed the cat' on internal:attr=[placeholder="What needs to be done?"i]
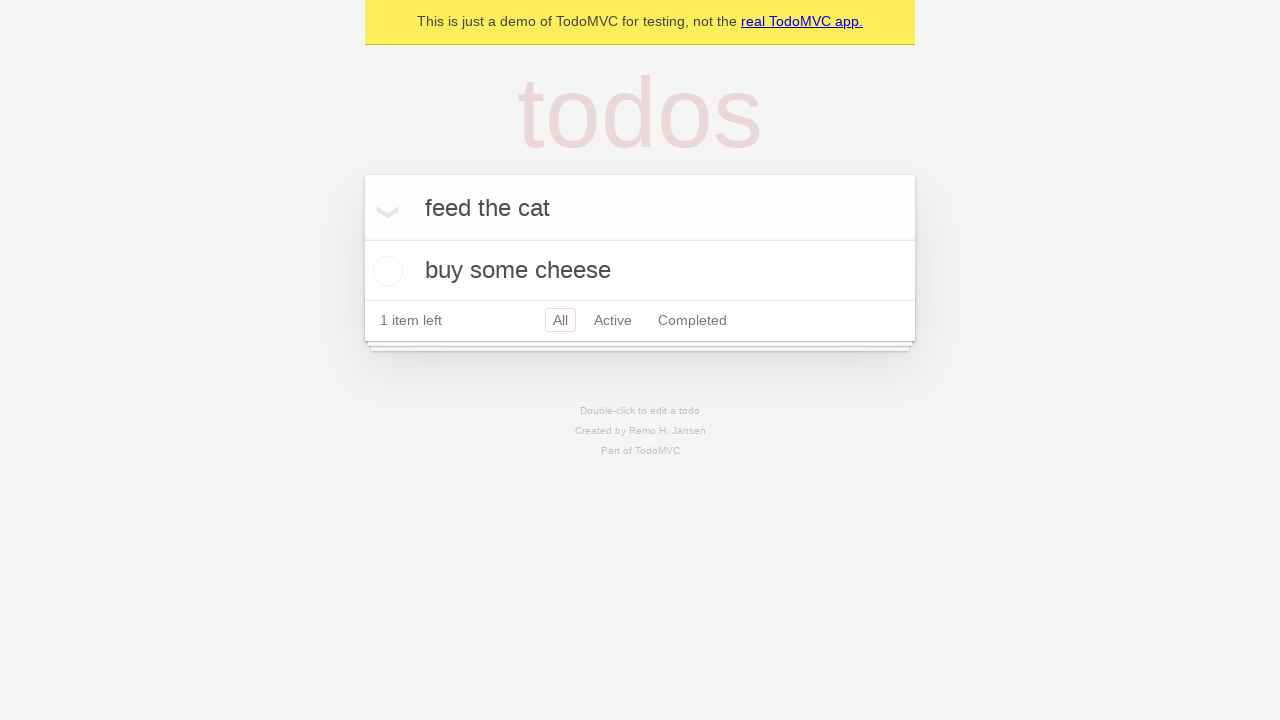

Pressed Enter to add second todo item on internal:attr=[placeholder="What needs to be done?"i]
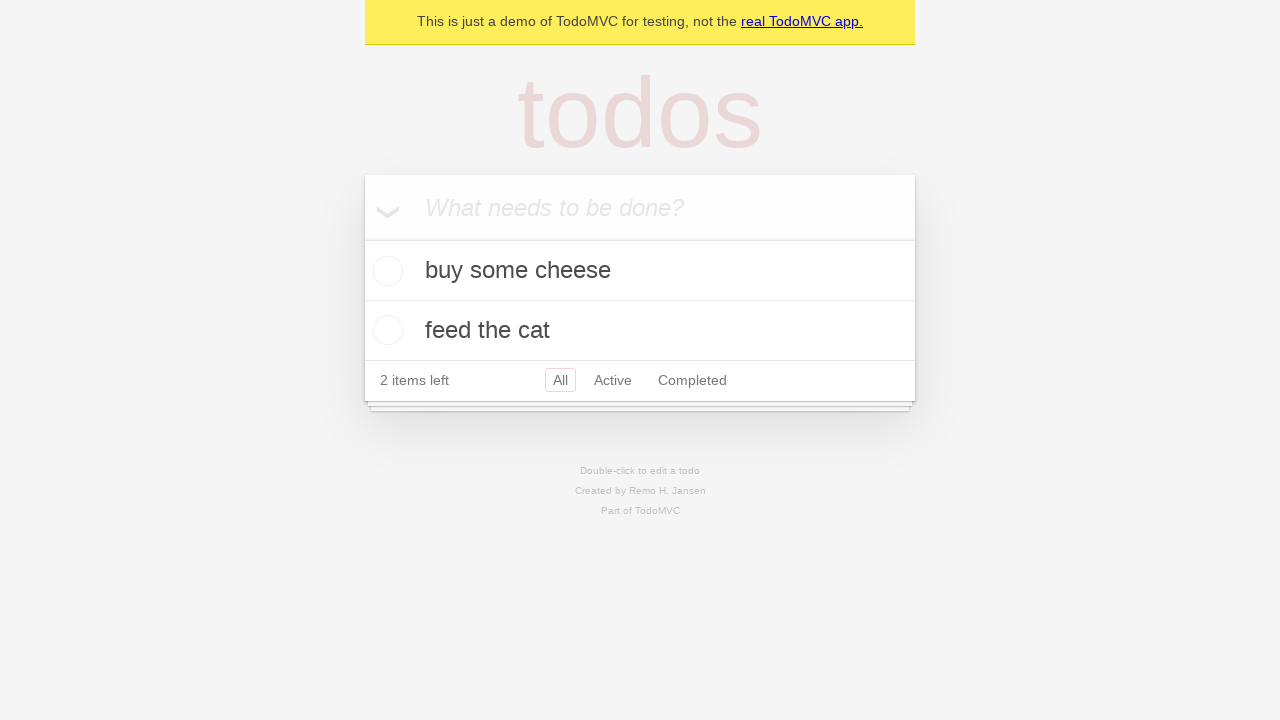

Filled input field with third todo item 'book a doctors appointment' on internal:attr=[placeholder="What needs to be done?"i]
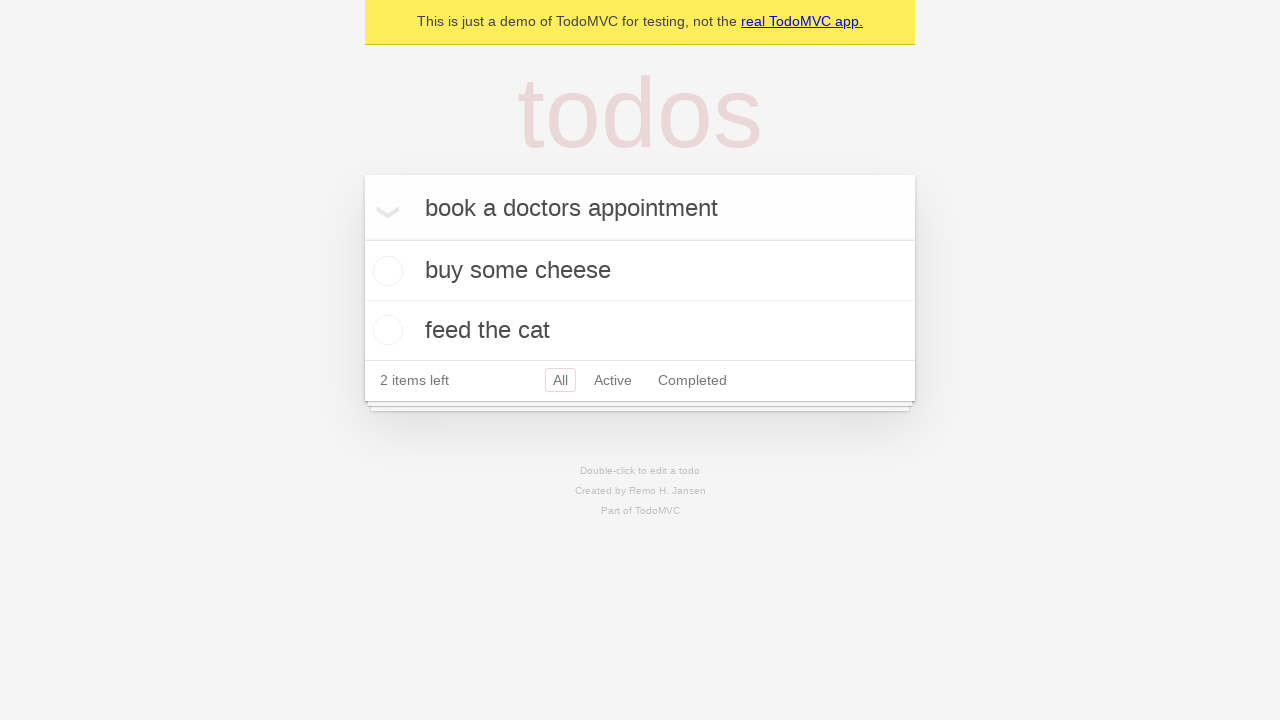

Pressed Enter to add third todo item on internal:attr=[placeholder="What needs to be done?"i]
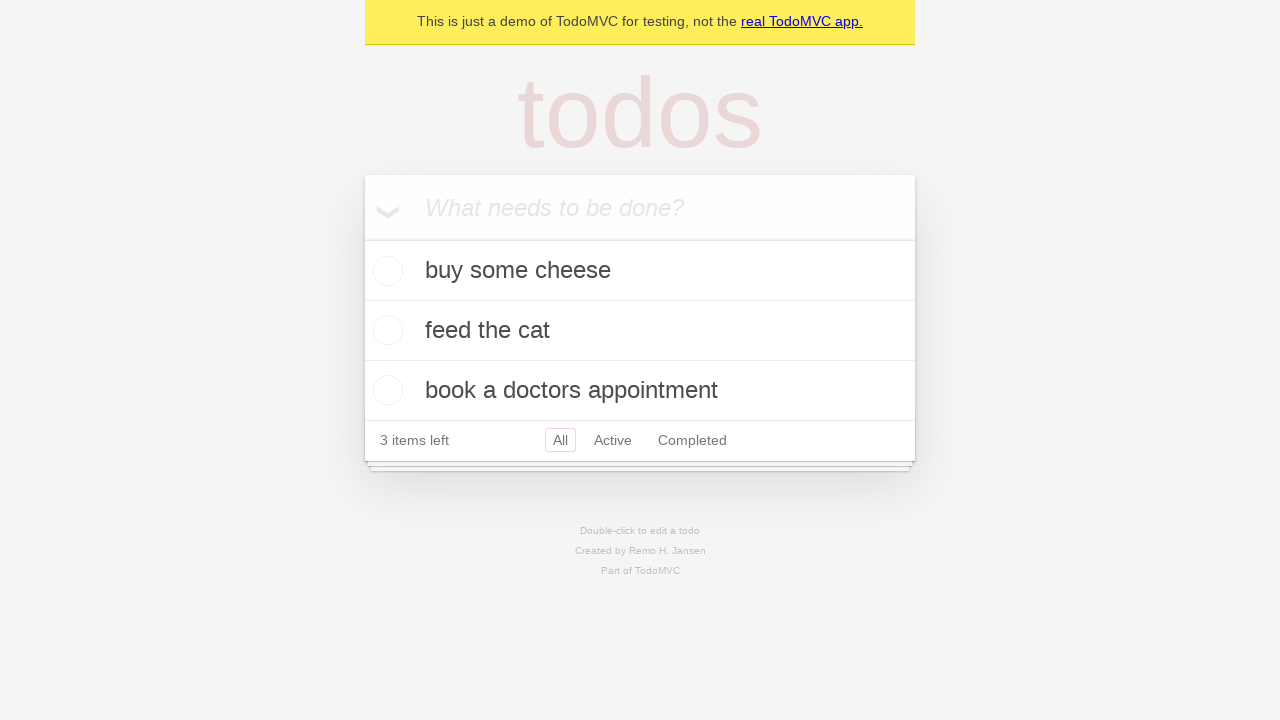

Checked the toggle-all checkbox to mark all items as complete at (362, 238) on internal:label="Mark all as complete"i
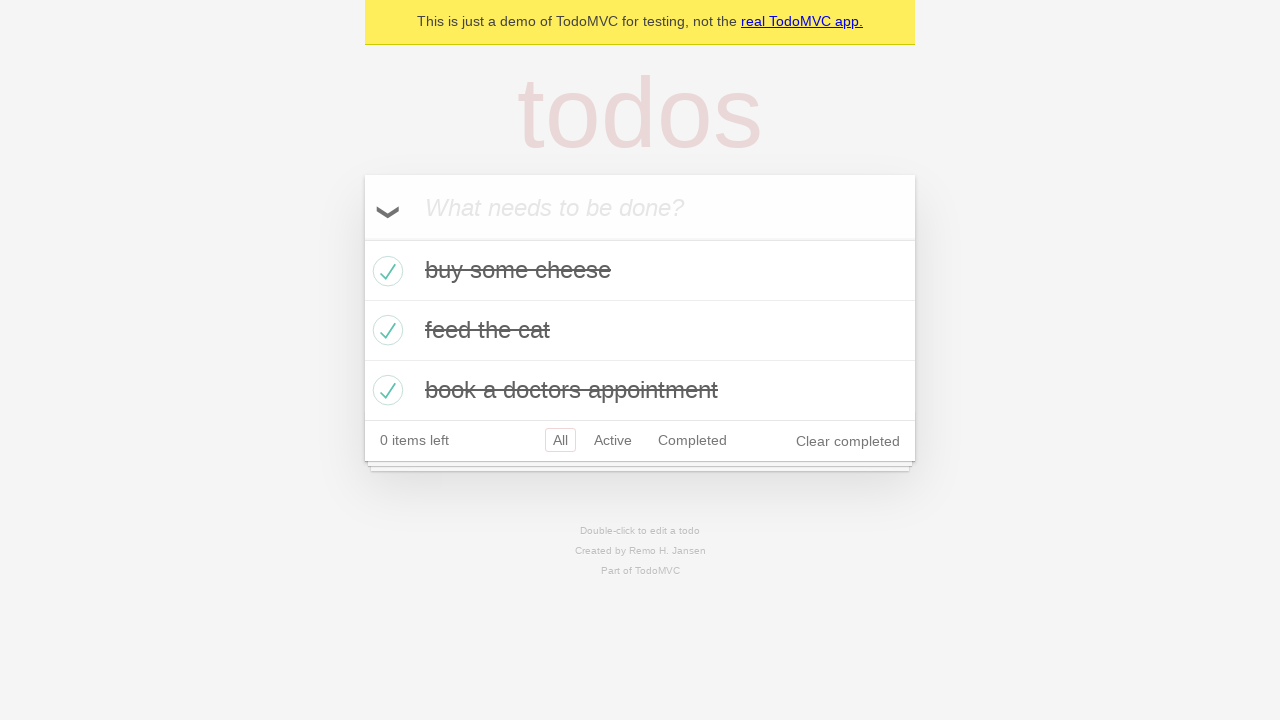

Unchecked the toggle-all checkbox to clear completion state of all items at (362, 238) on internal:label="Mark all as complete"i
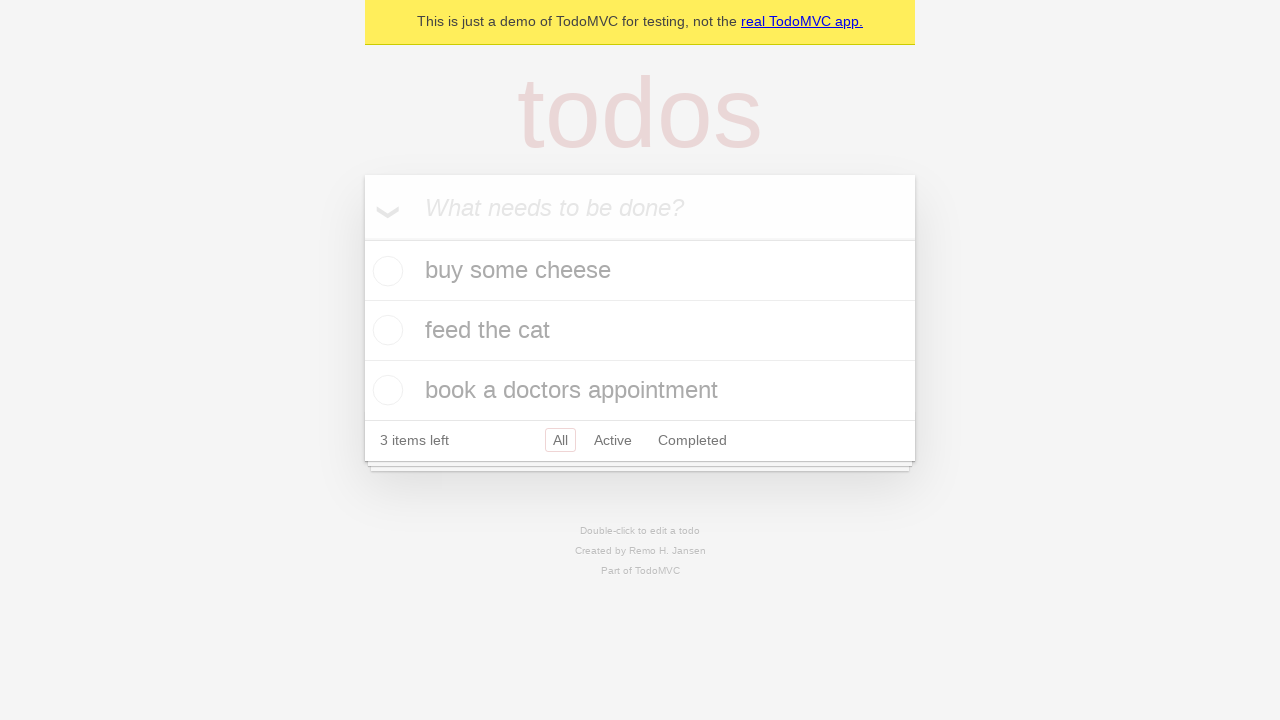

Waited for todo items to be visible in the DOM
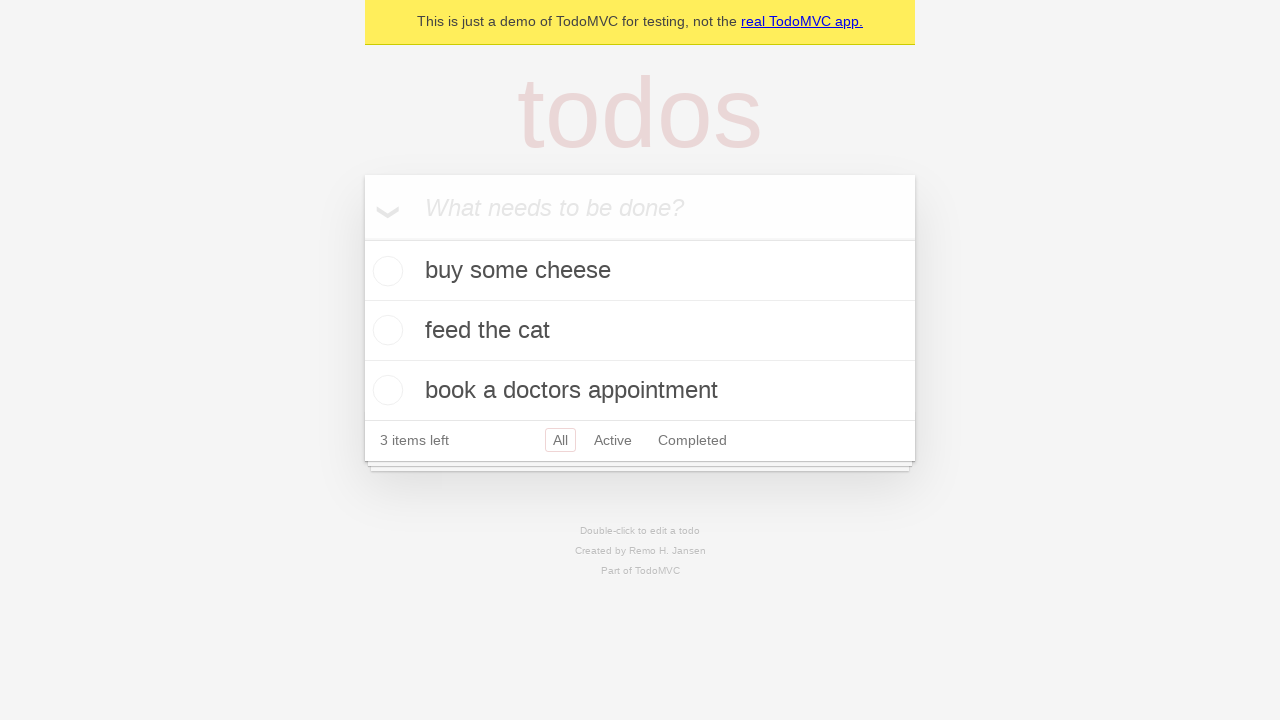

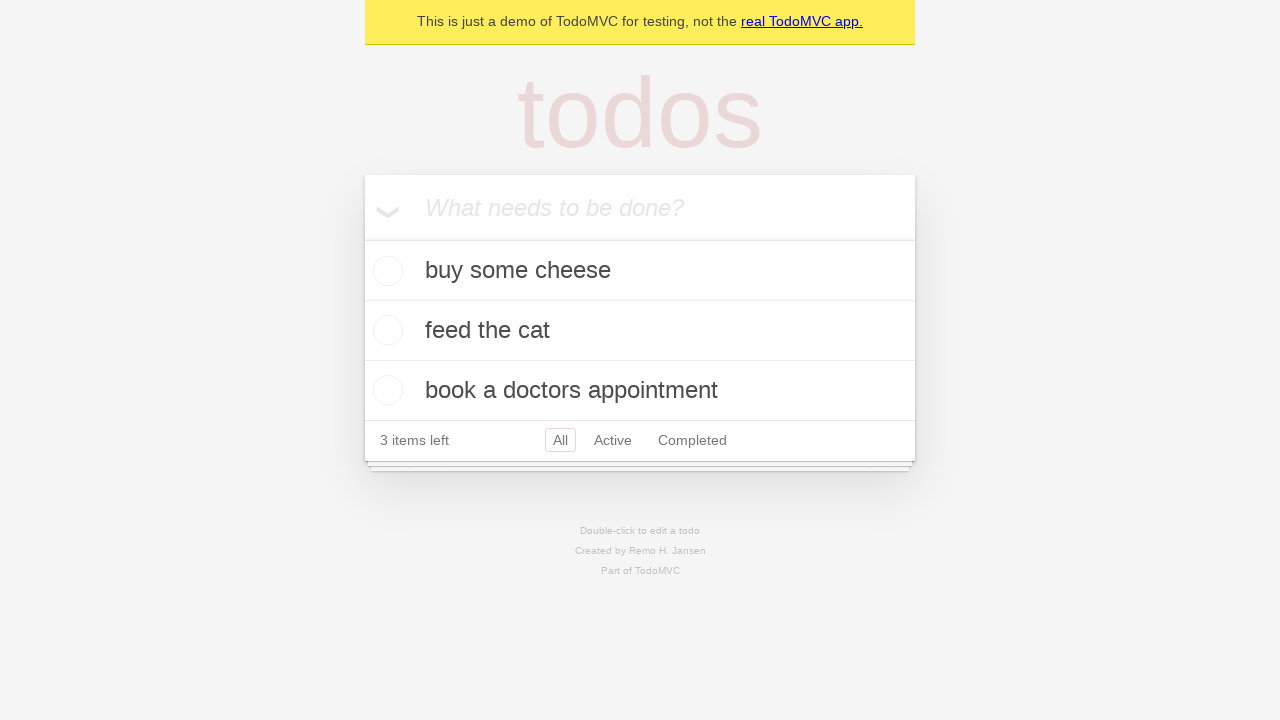